Tests the MarketPulse economic calendar filtering functionality by applying a country filter for Italy and selecting a custom date range using the calendar picker.

Starting URL: https://www.marketpulse.com/tools/economic-calendar/

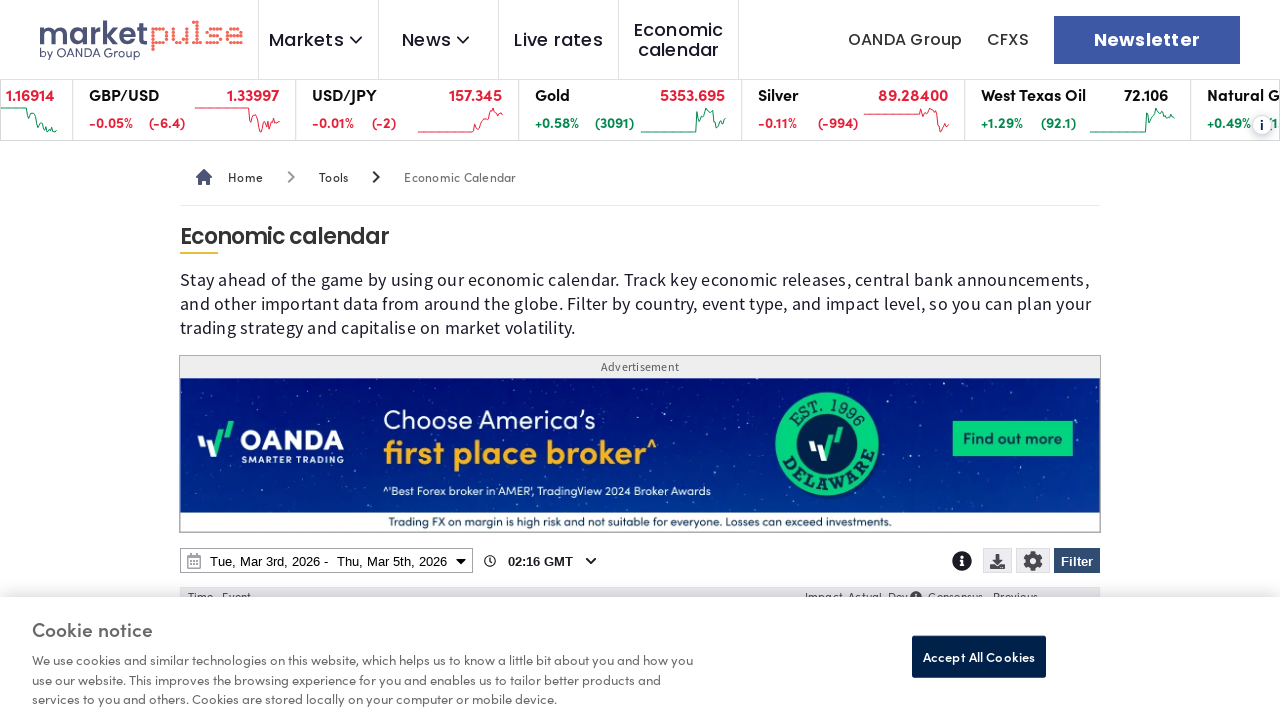

Waited for page to load with domcontentloaded state
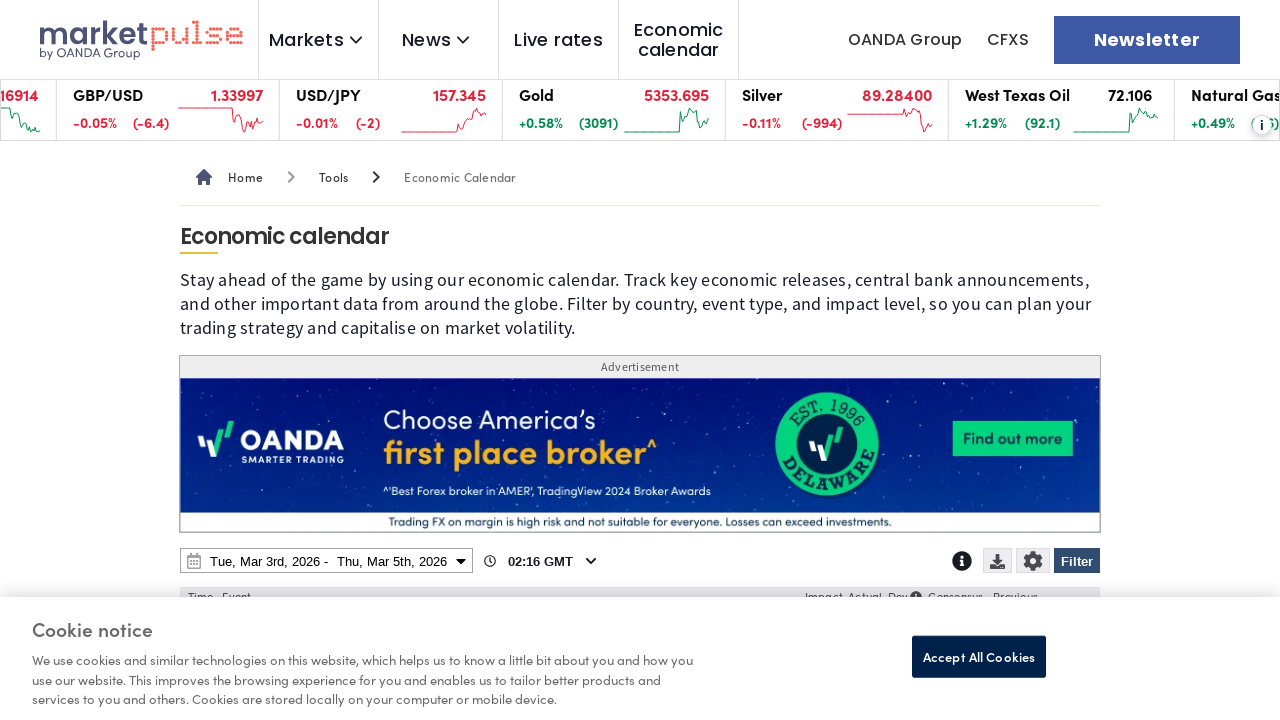

Clicked Filter button to open filter panel at (1077, 561) on internal:role=button[name="Filter"i]
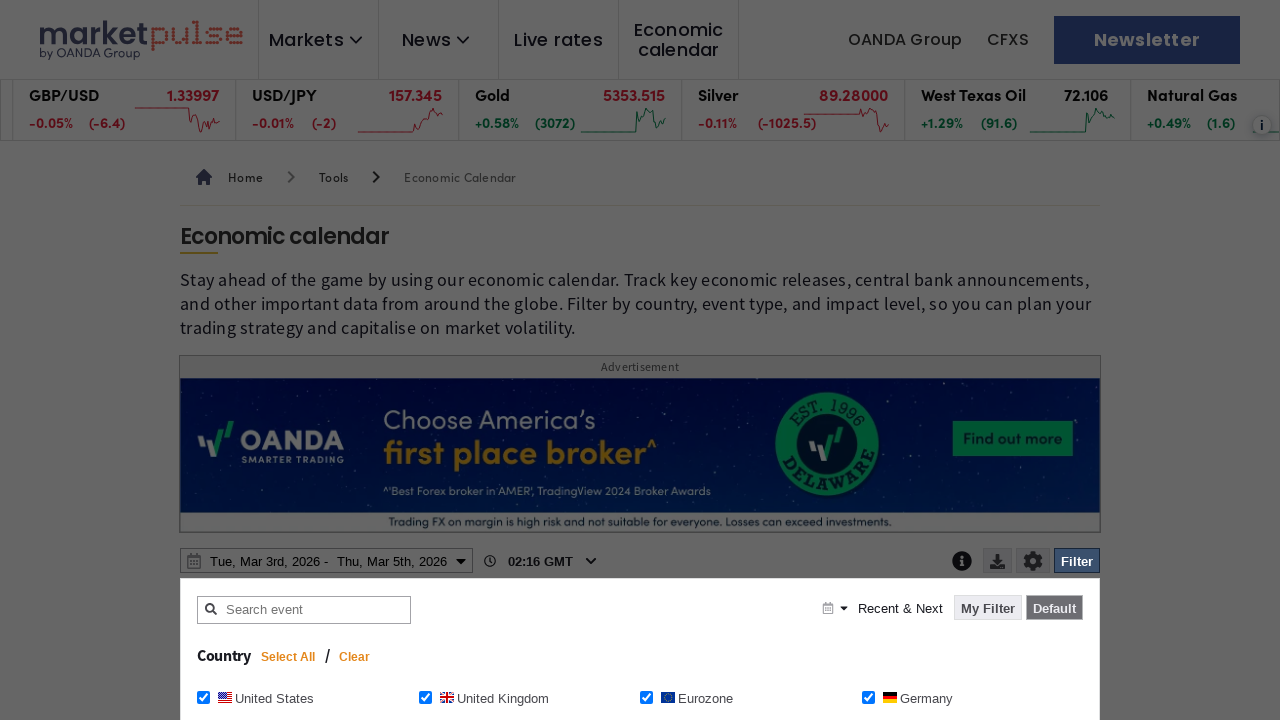

Waited for Clear button to appear in filter panel
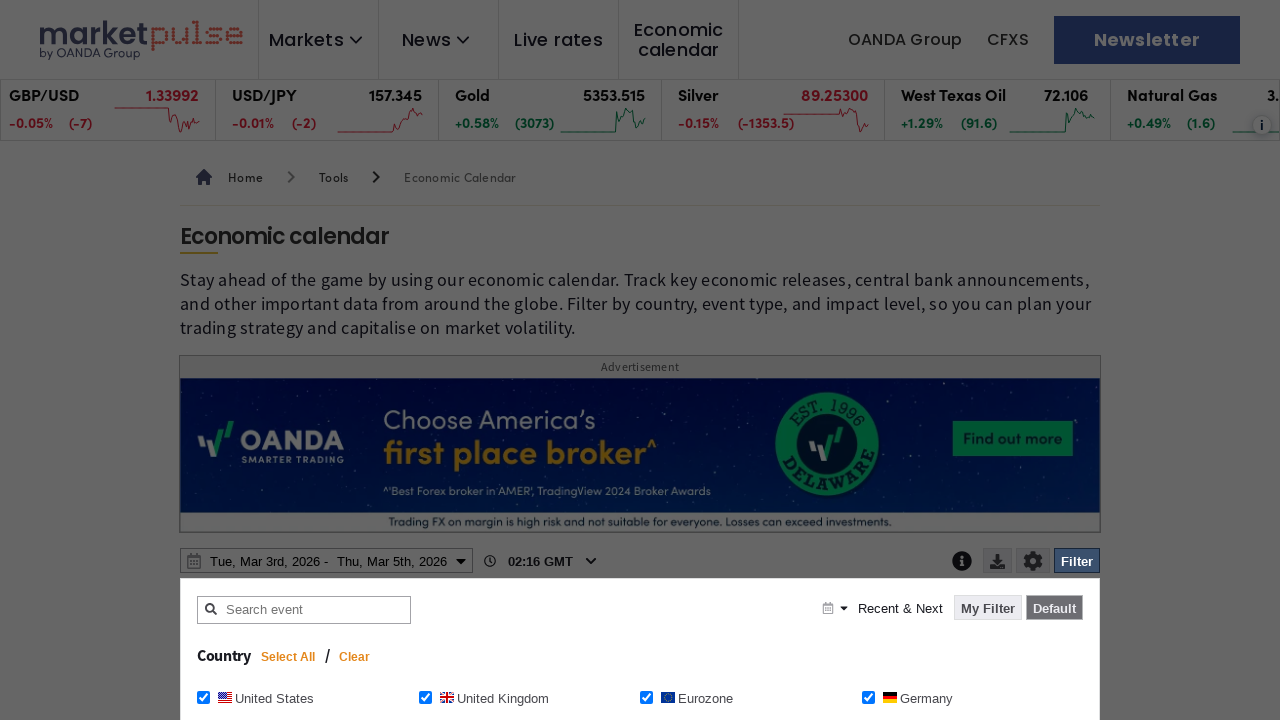

Clicked Clear button to reset existing filters at (355, 657) on internal:role=button[name="Clear"i]
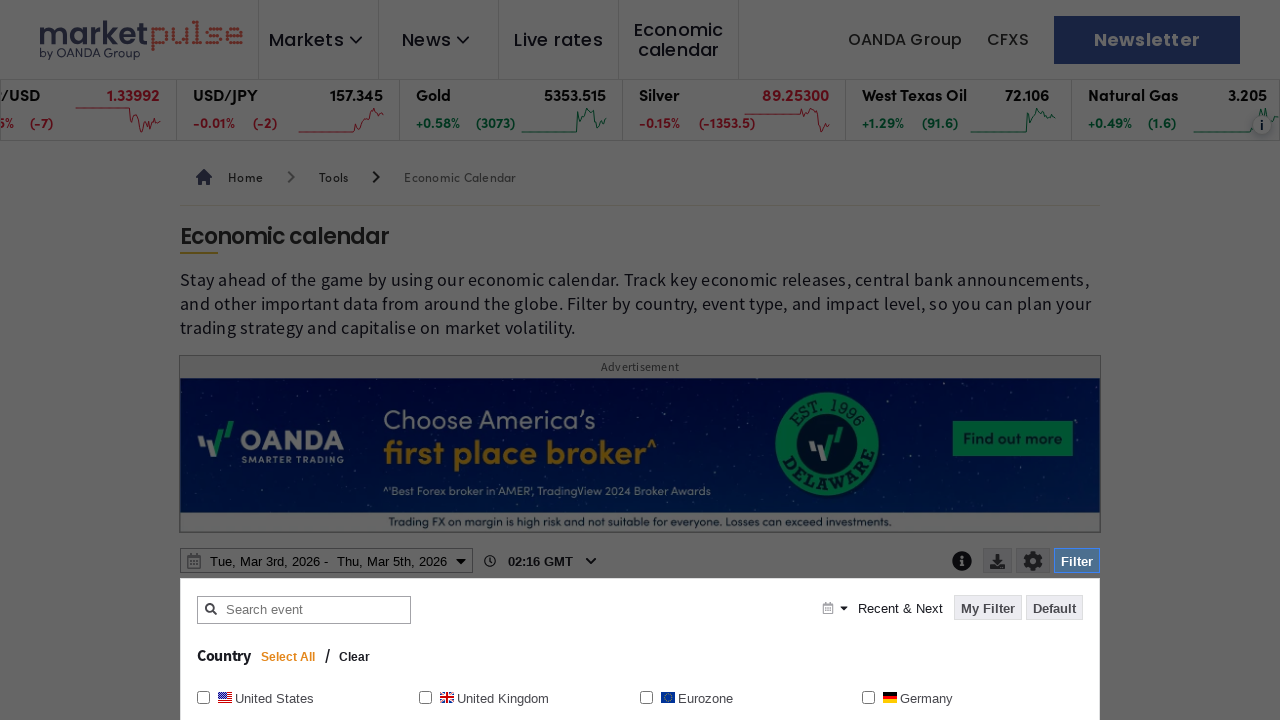

Waited 1200ms for filters to clear
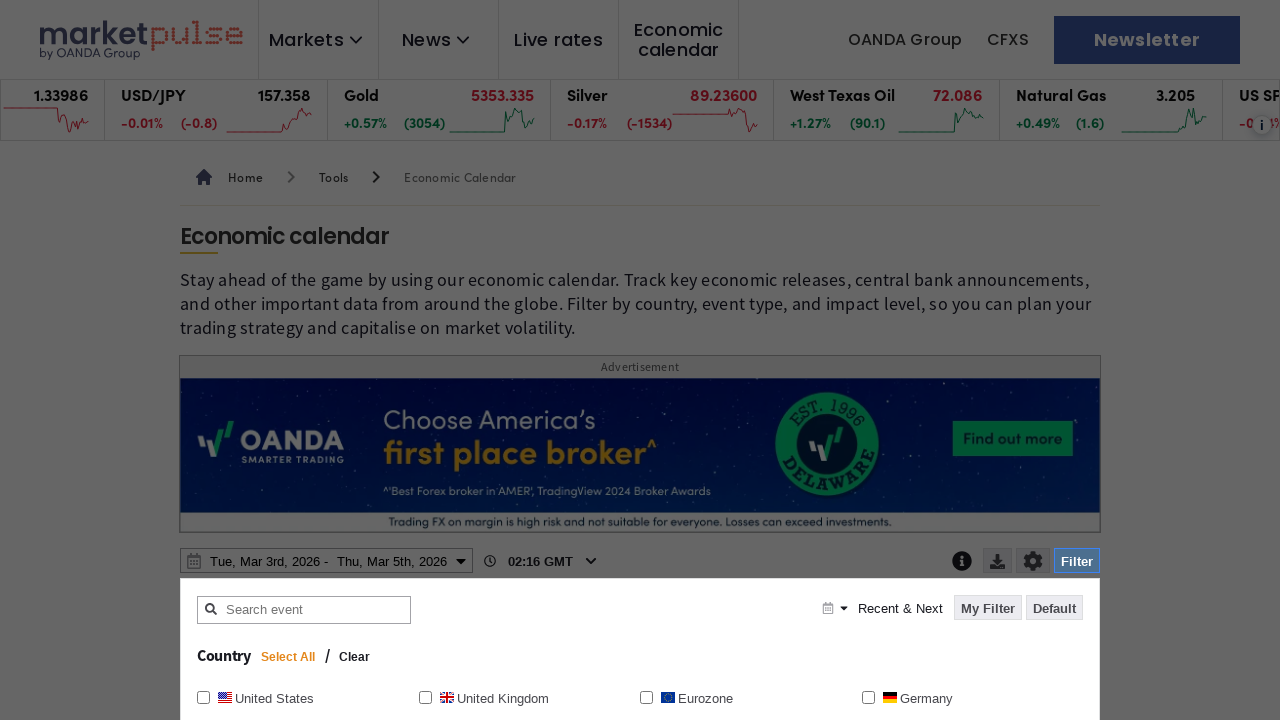

Checked Italy checkbox to filter by Italy at (868, 360) on internal:role=checkbox[name="Italy Italy"i]
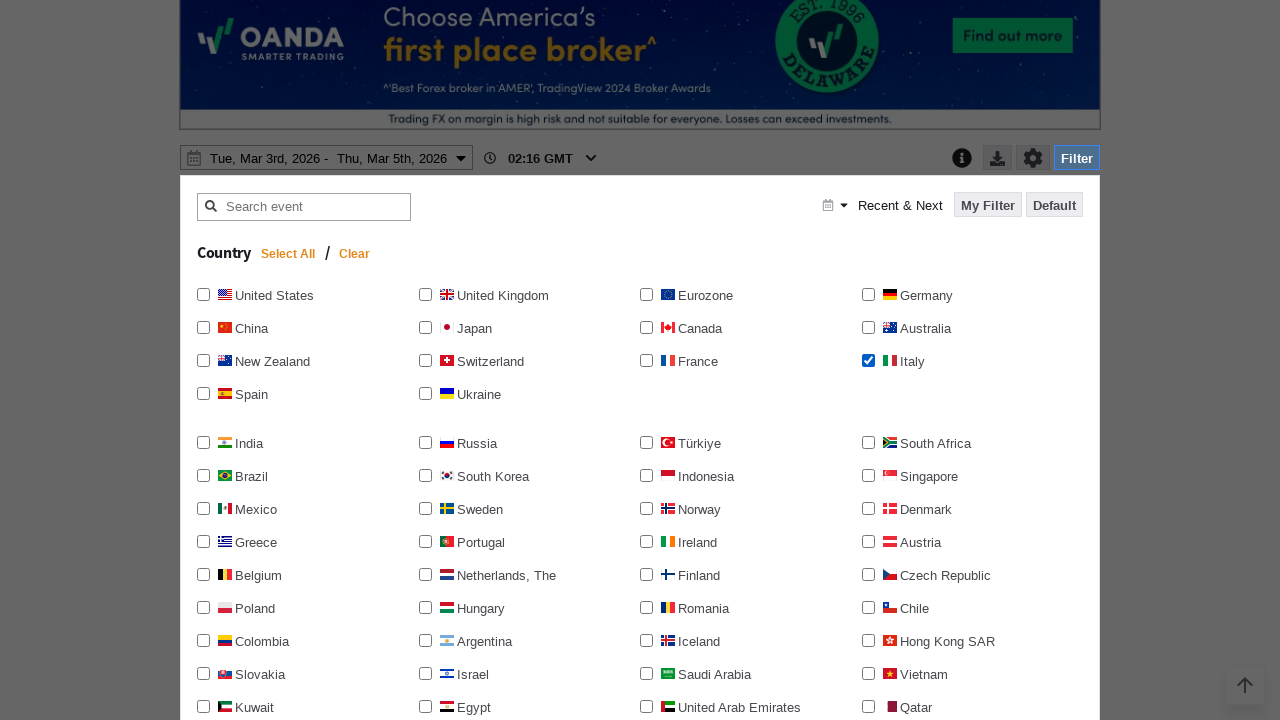

Waited 1200ms for Italy checkbox selection to register
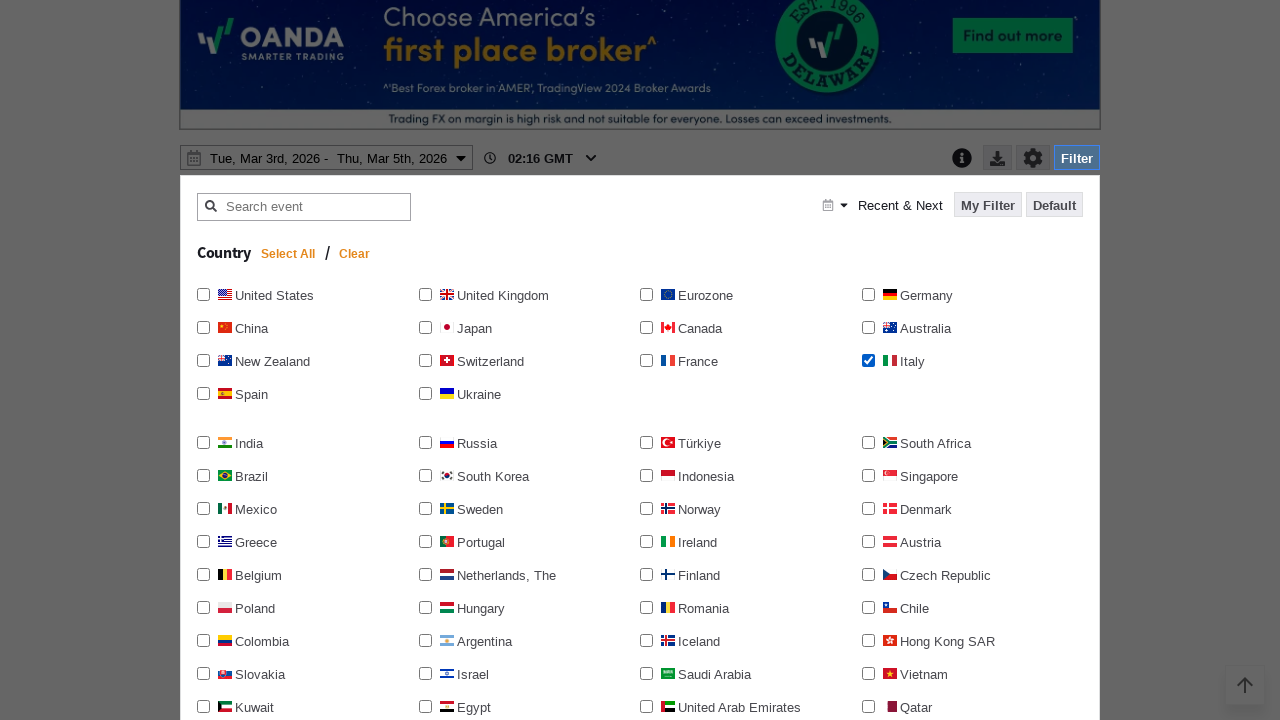

Clicked Apply filter button to apply Italy country filter at (1030, 360) on internal:role=button[name="Apply filter"i]
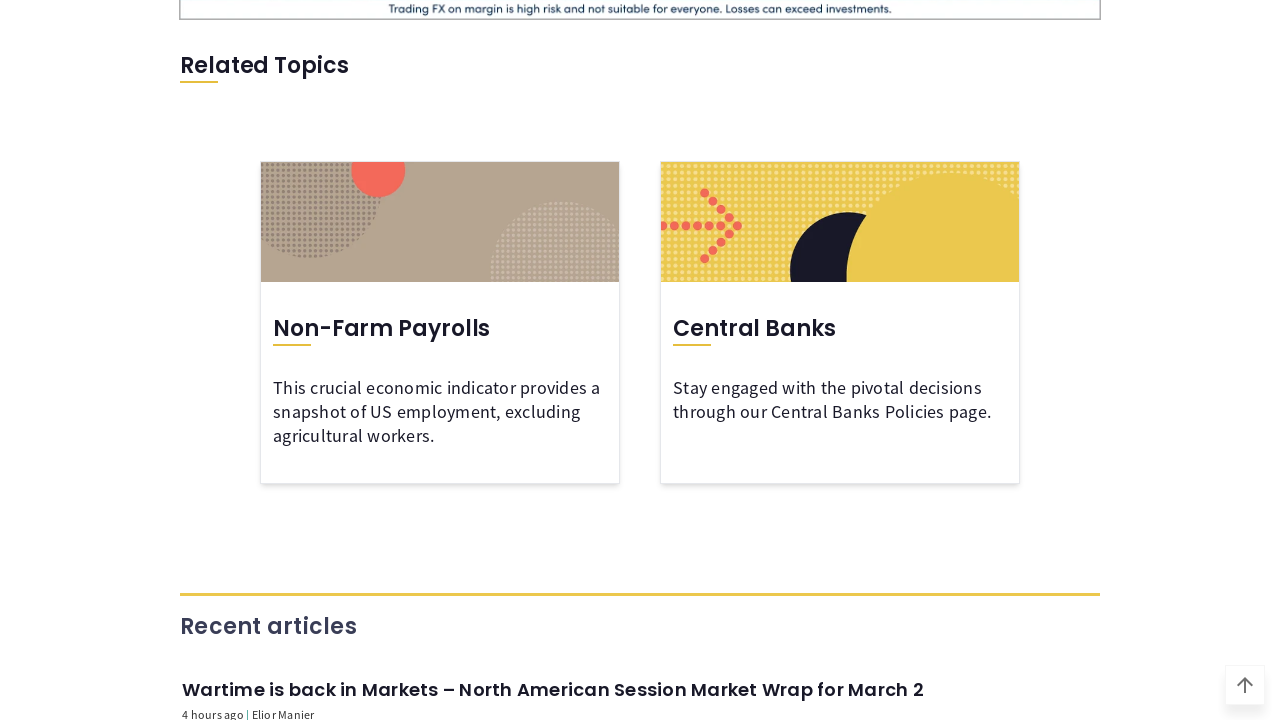

Waited 1200ms for country filter to be applied
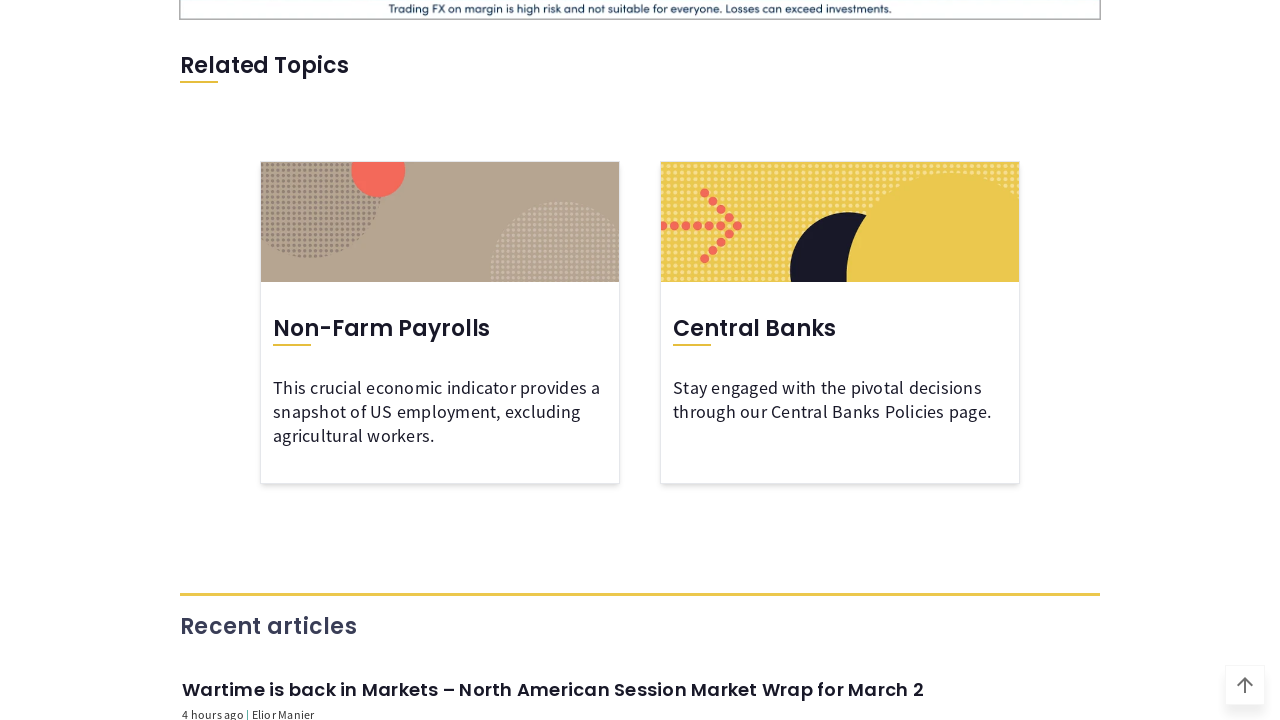

Clicked date range picker button to open calendar at (326, 361) on internal:role=button[name=/^.* - .*$/]
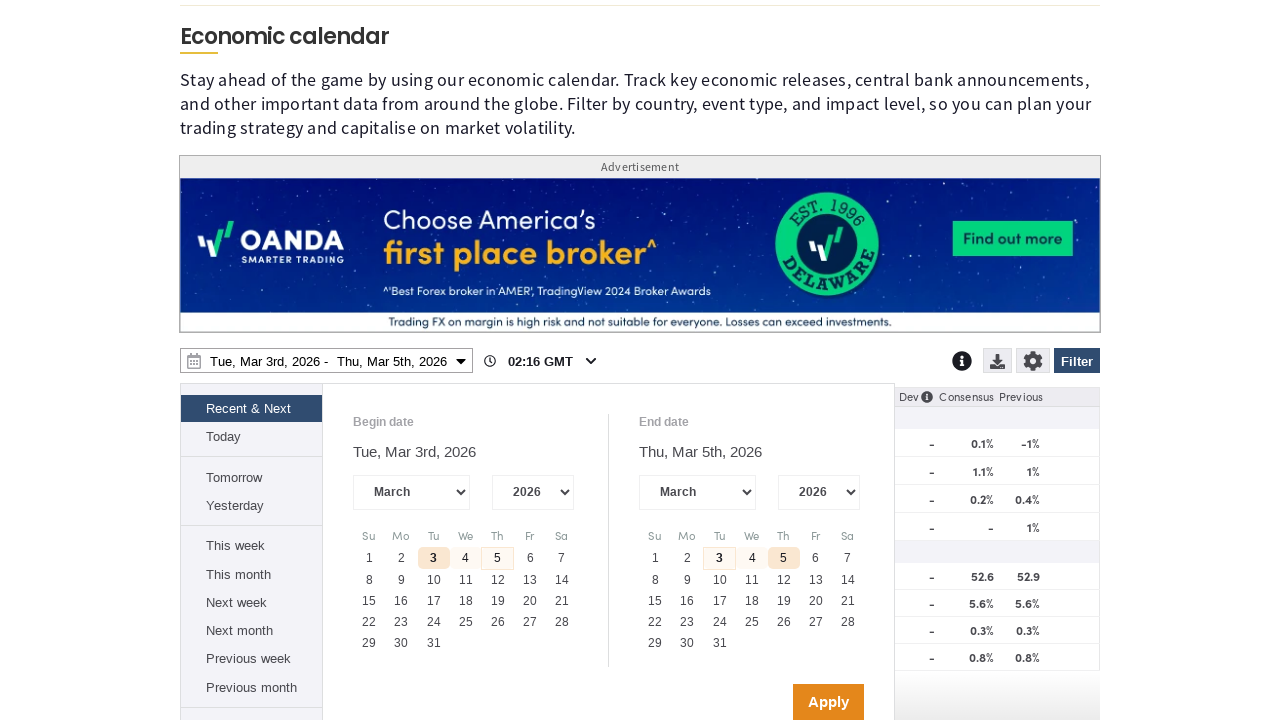

Waited 1200ms for date range picker to open
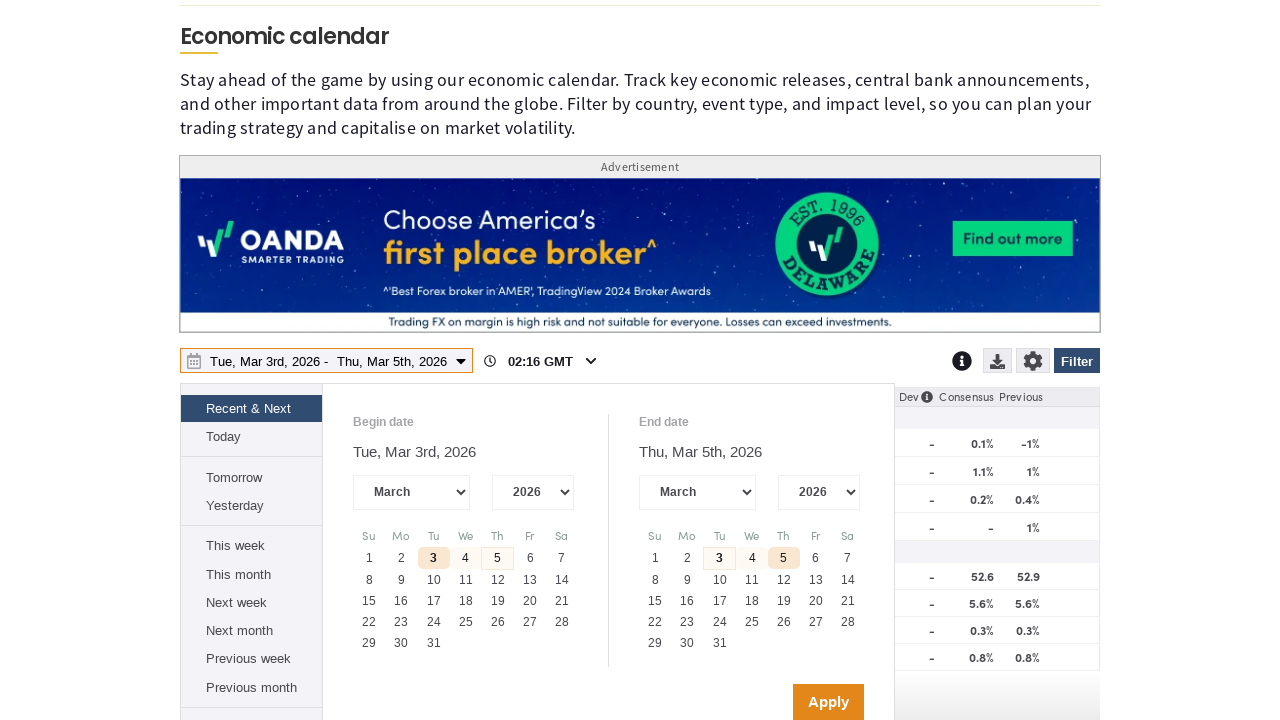

Located year combobox and waited for it to be attached
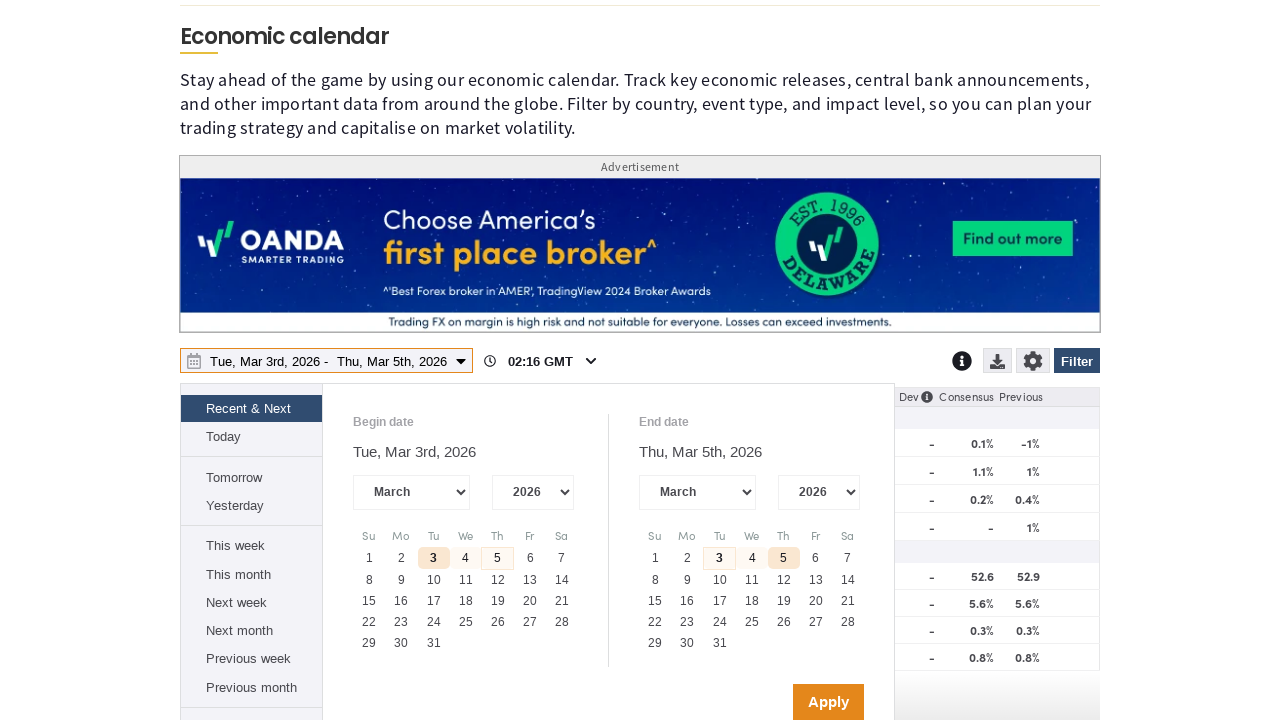

Retrieved available years from dropdown: ['2007', '2008', '2009', '2010', '2011', '2012', '2013', '2014', '2015', '2016', '2017', '2018', '2019', '2020', '2021', '2022', '2023', '2024', '2025', '2026', '2027']
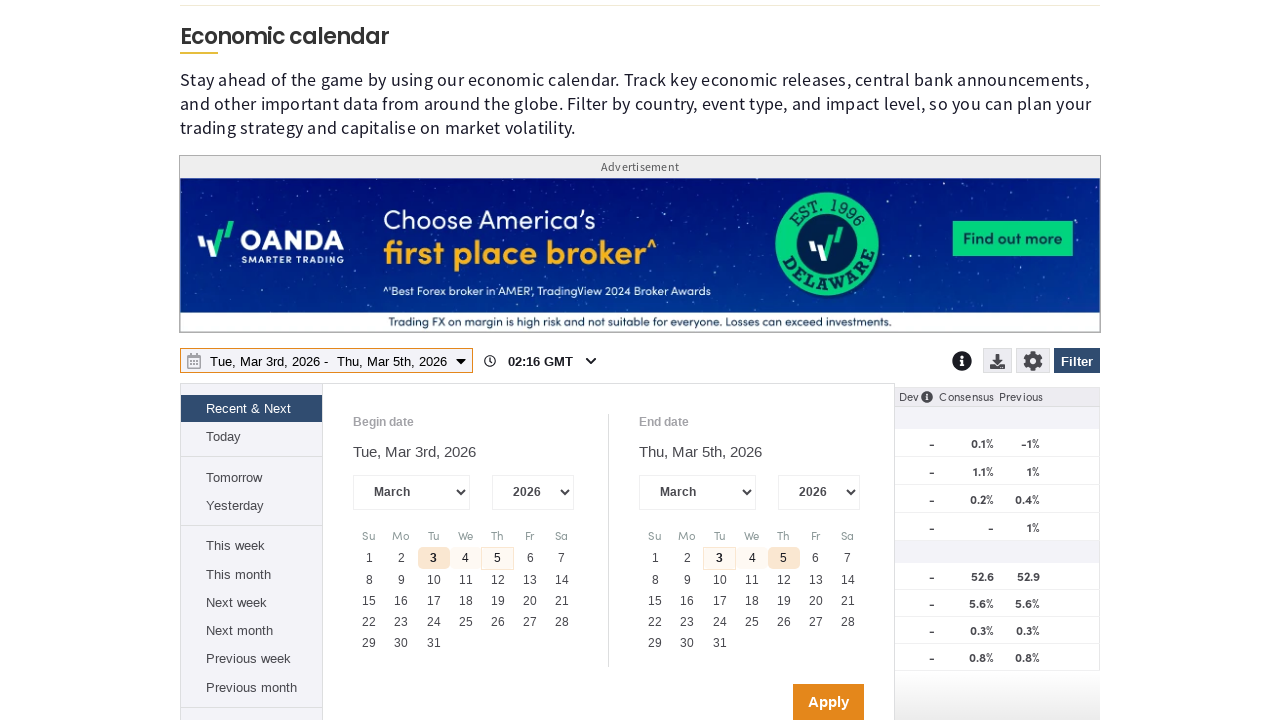

Selected last available year: 2027 on internal:role=combobox >> nth=3
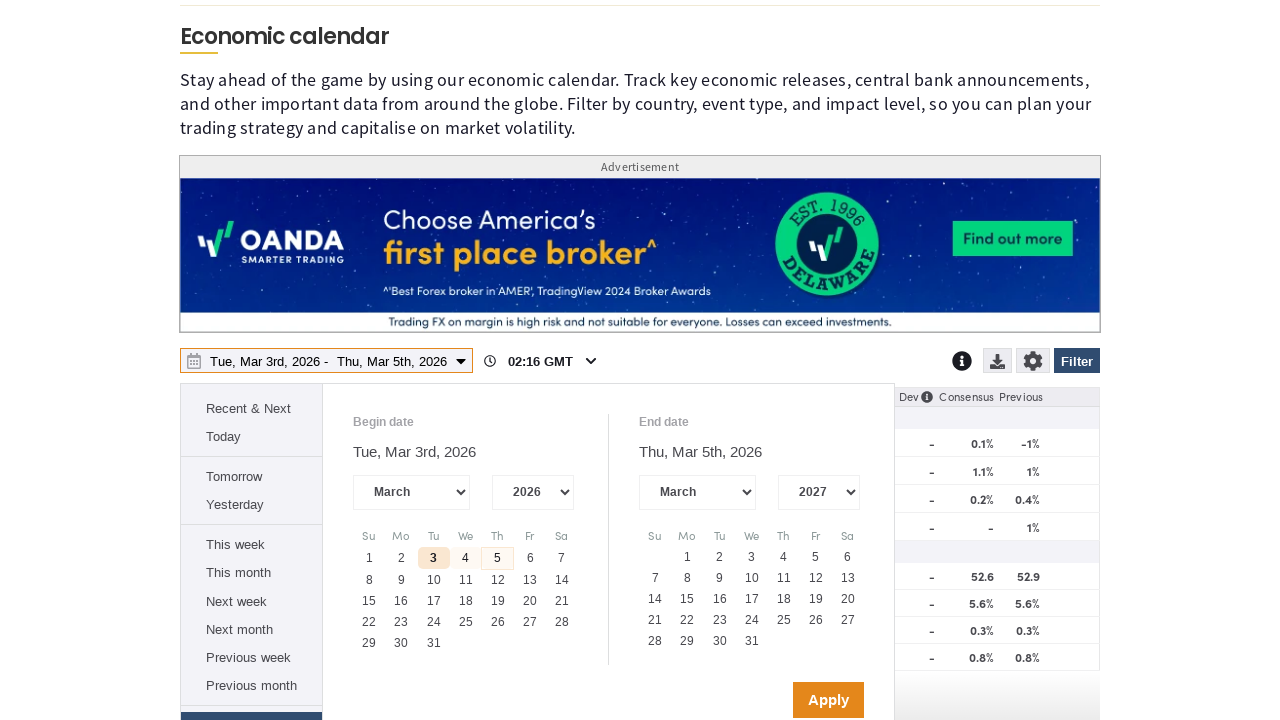

Waited 1200ms for year selection to register
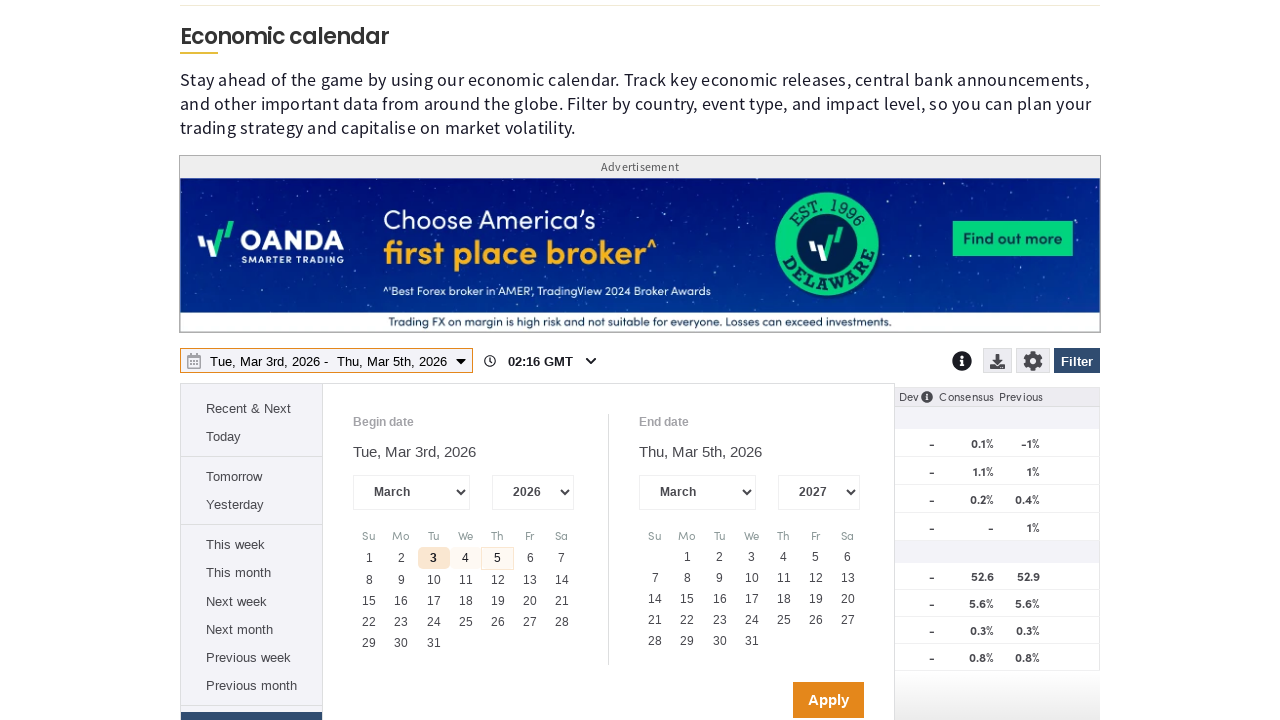

Clicked the last available day in the calendar picker at (752, 641) on div[role='gridcell']:not([aria-disabled='true']) >> nth=-1
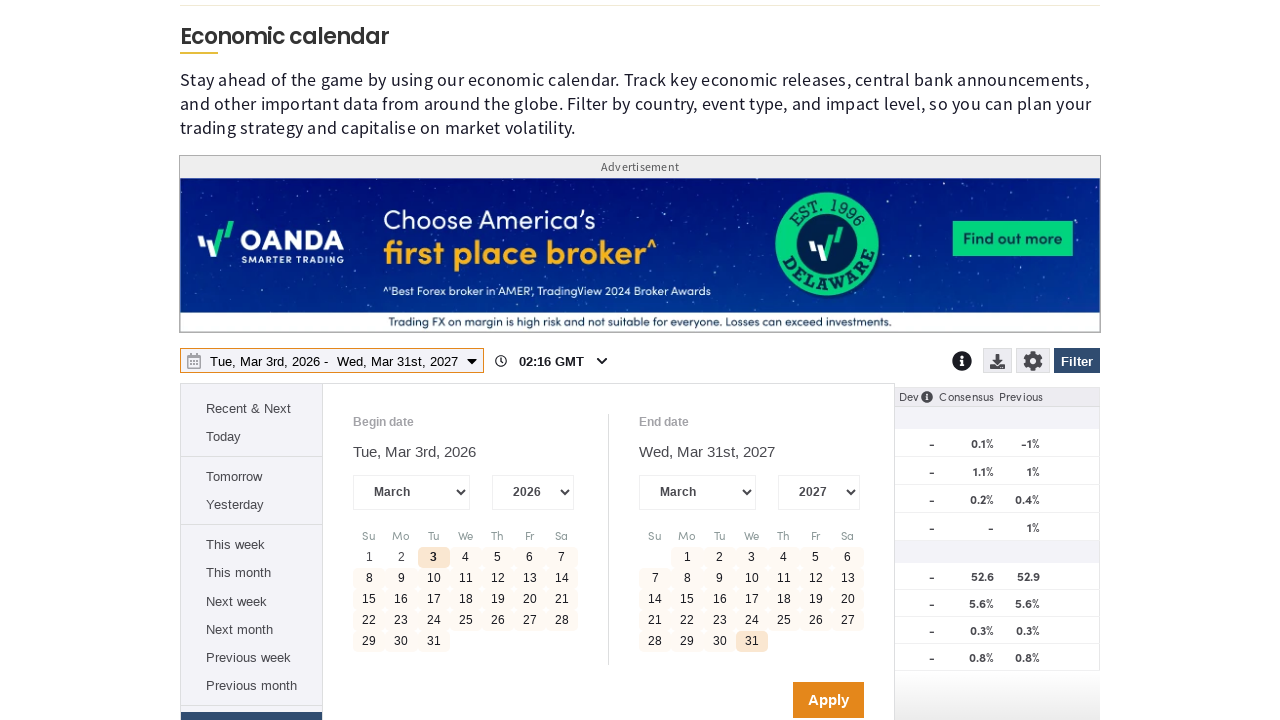

Waited 1200ms for day selection to register
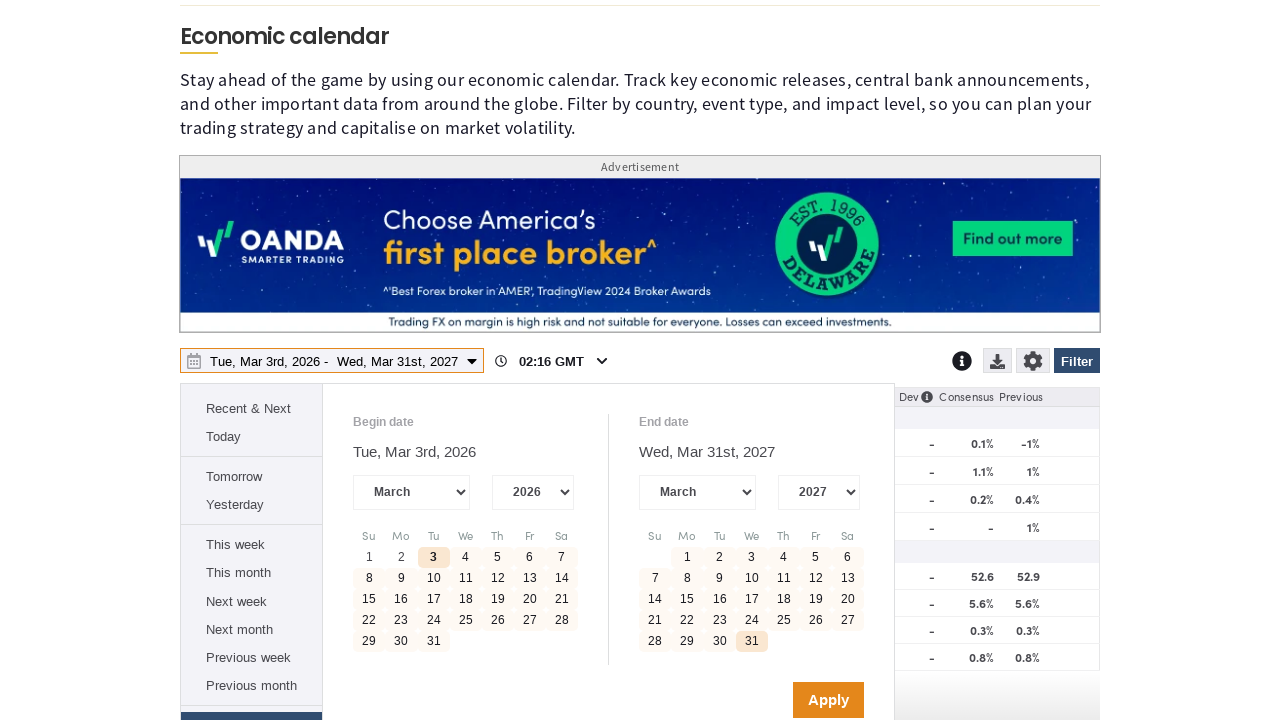

Clicked Apply button to apply custom date range at (828, 700) on internal:role=button[name="Apply"i]
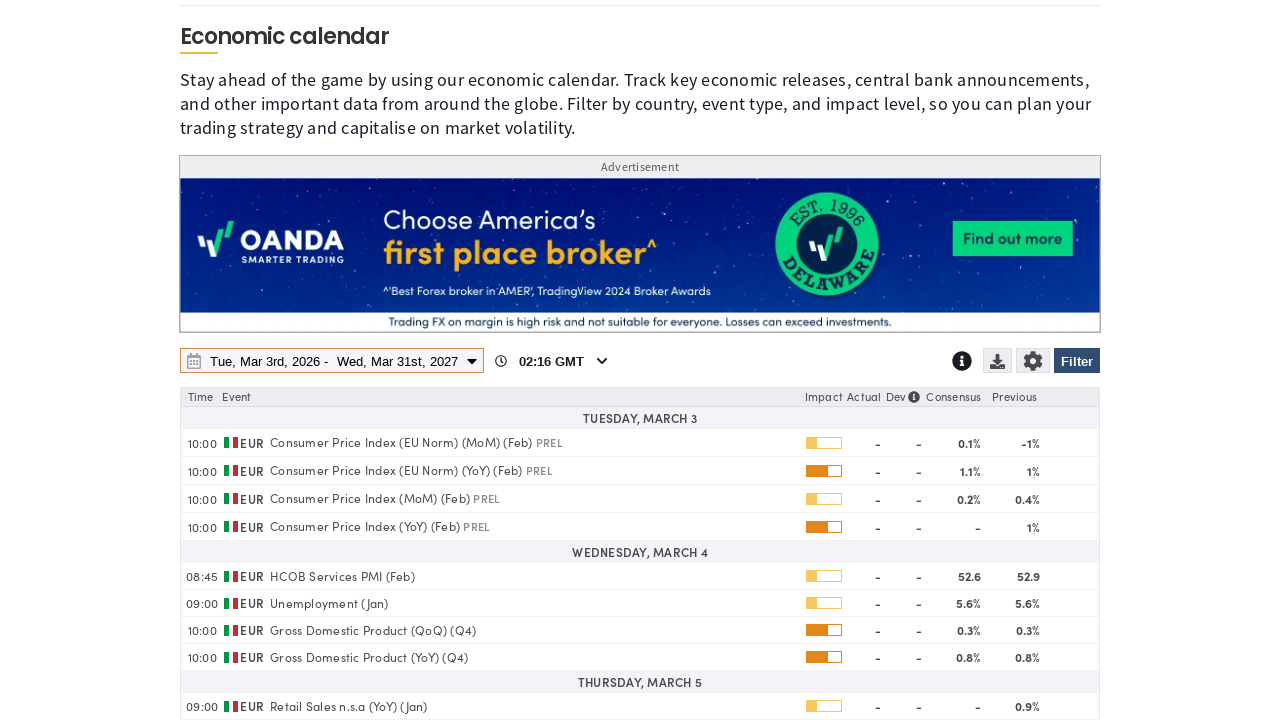

Waited 1500ms for date range filter to be applied
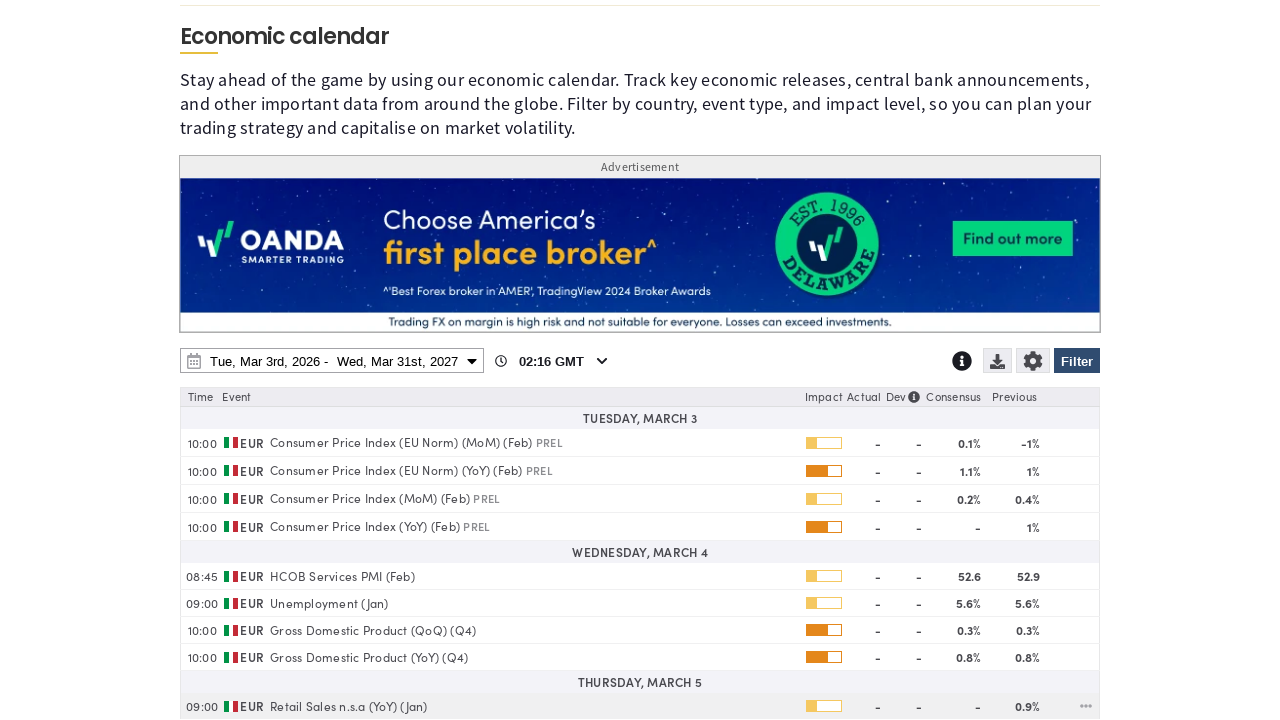

Clicked selectable wrapper to open download menu at (1000, 363) on .fxs_selectable-wrapper
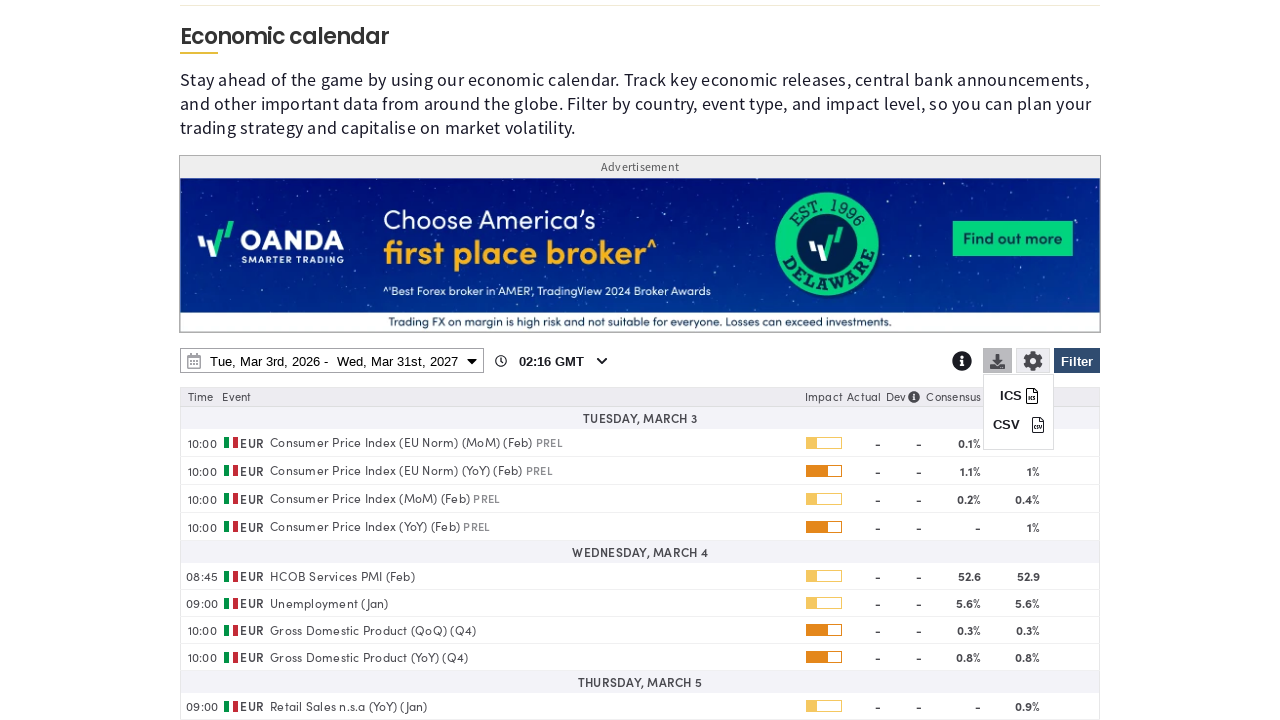

Verified ICS download button is available in download menu
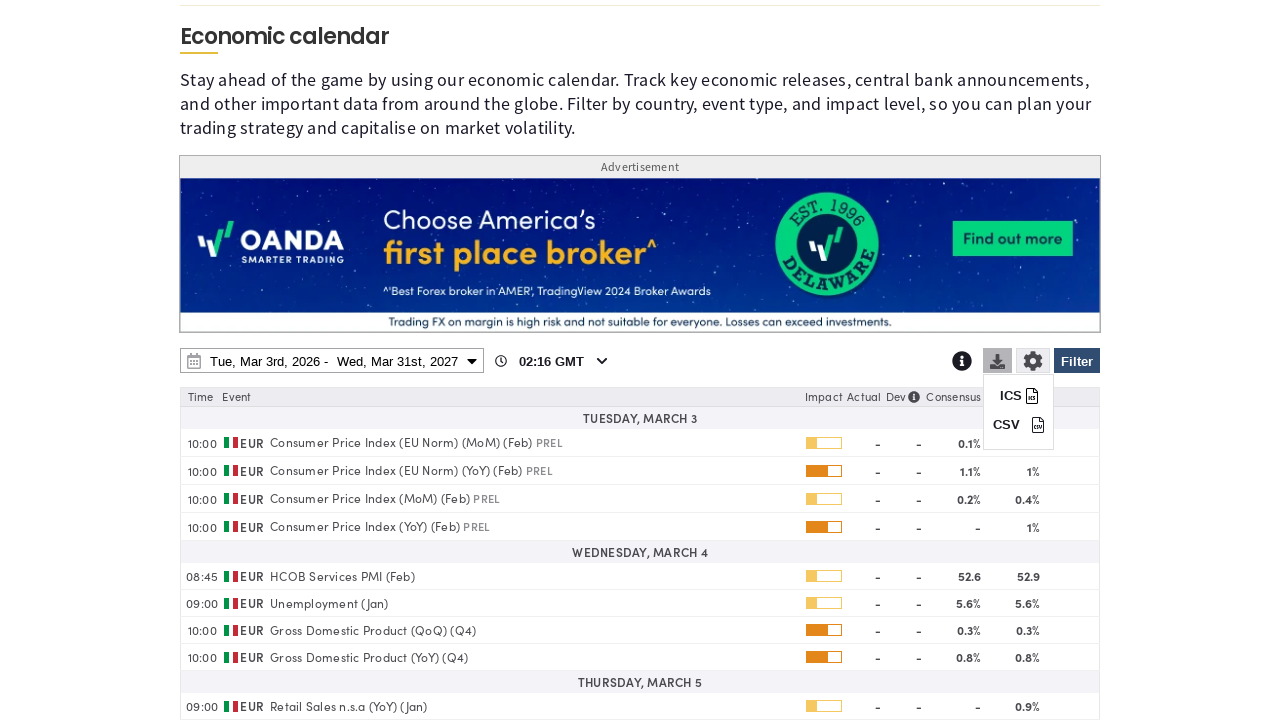

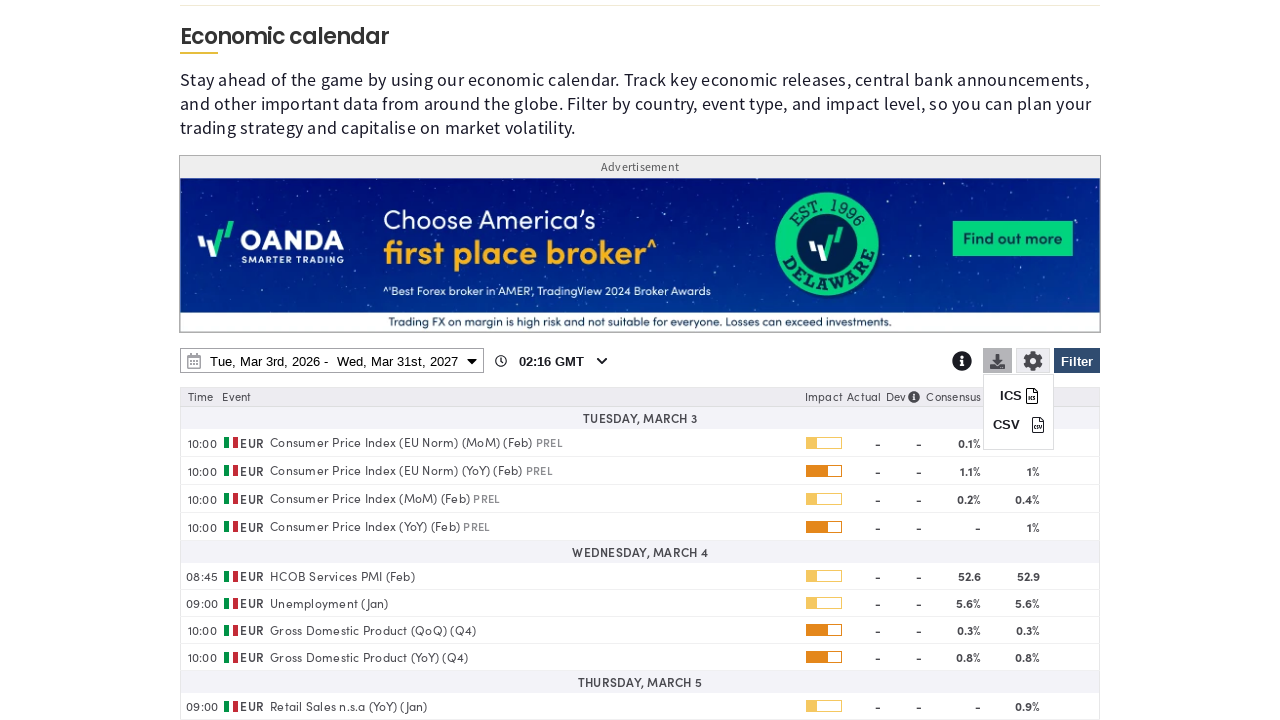